Navigates to a blog page and verifies that a specific element contains the expected text "PracticeAutomationHere"

Starting URL: http://omayo.blogspot.com/

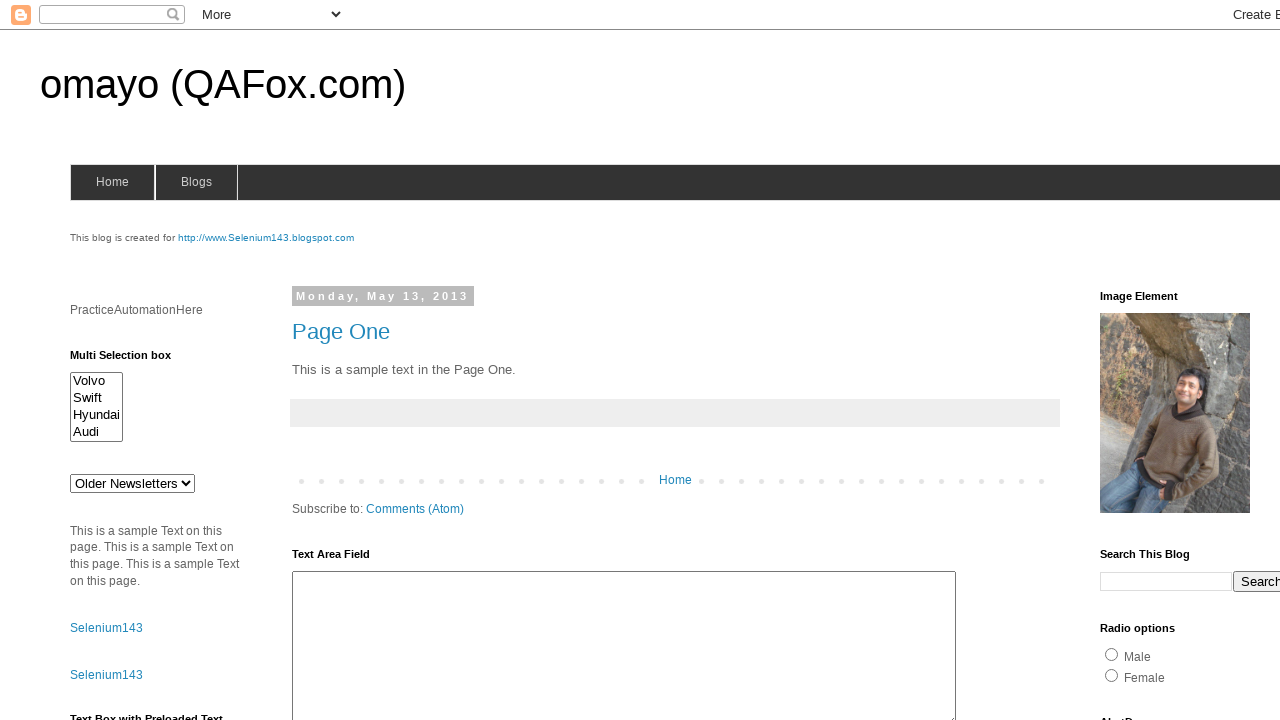

Navigated to blog page at http://omayo.blogspot.com/
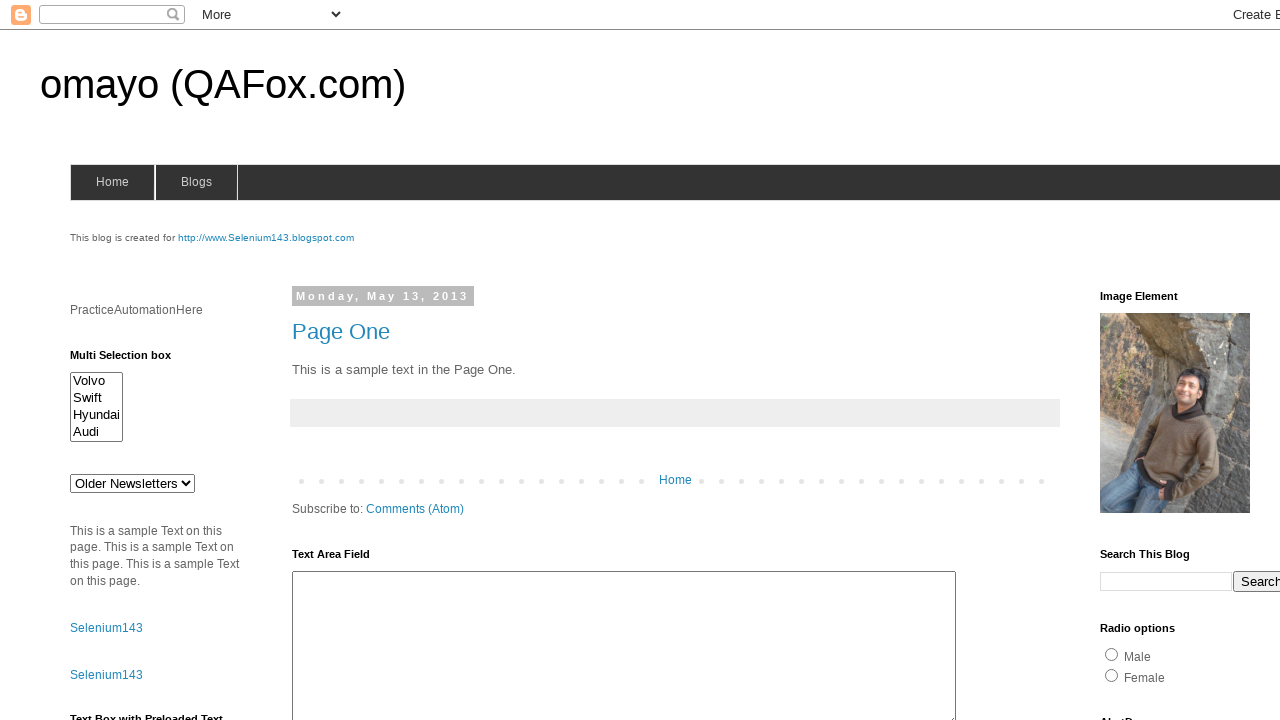

Retrieved text content from element with id 'pah'
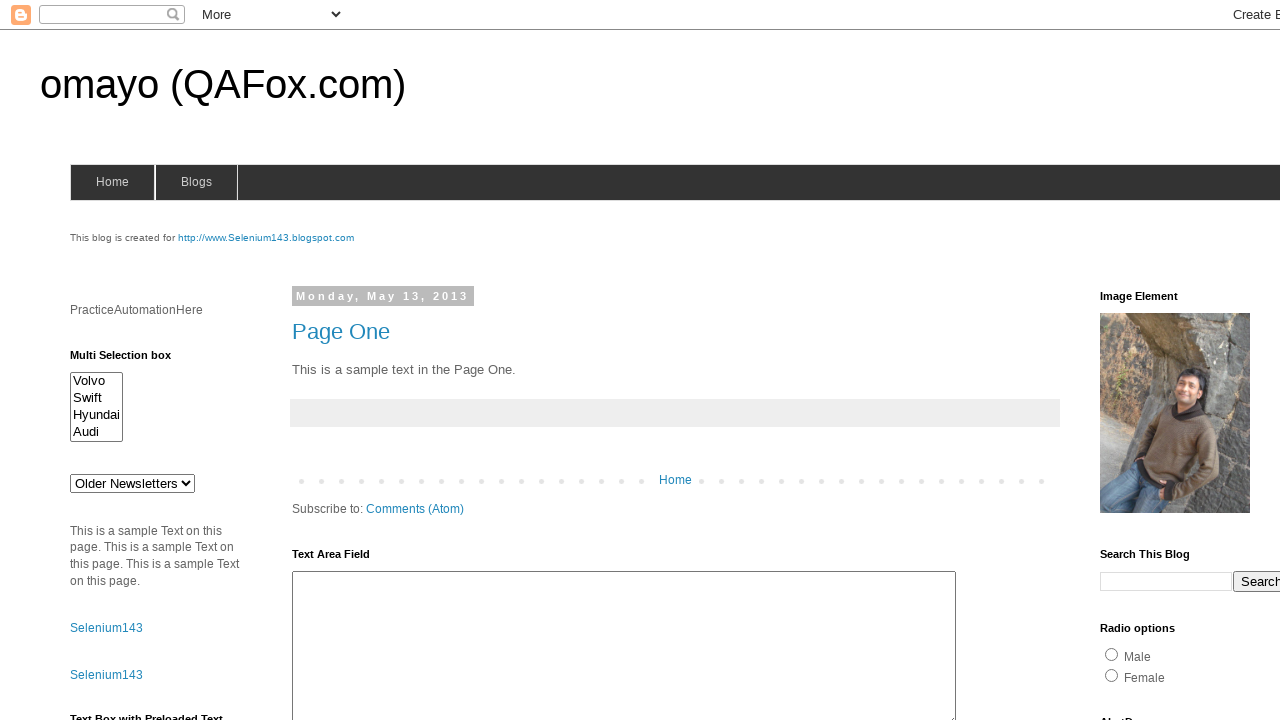

Verified element contains expected text 'PracticeAutomationHere'
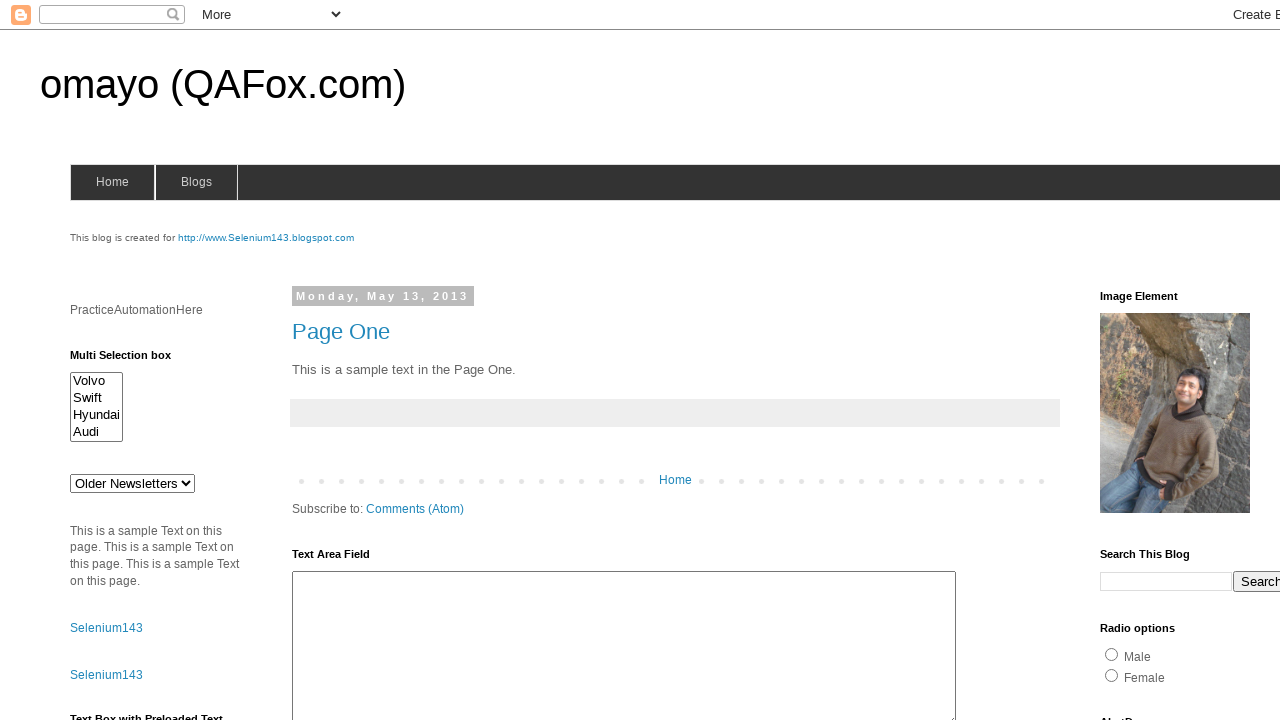

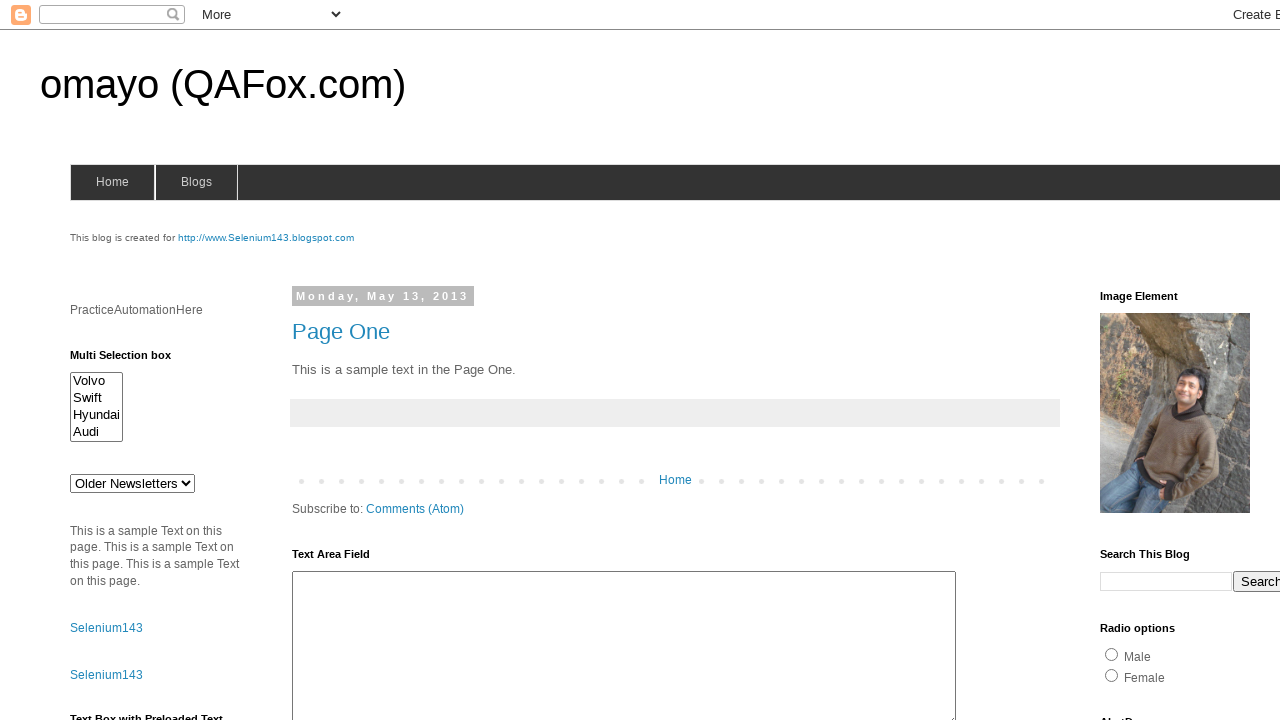